Tests radio button and checkbox selection functionality on a practice page by clicking various radio buttons and checkboxes

Starting URL: https://www.letskodeit.com/practice

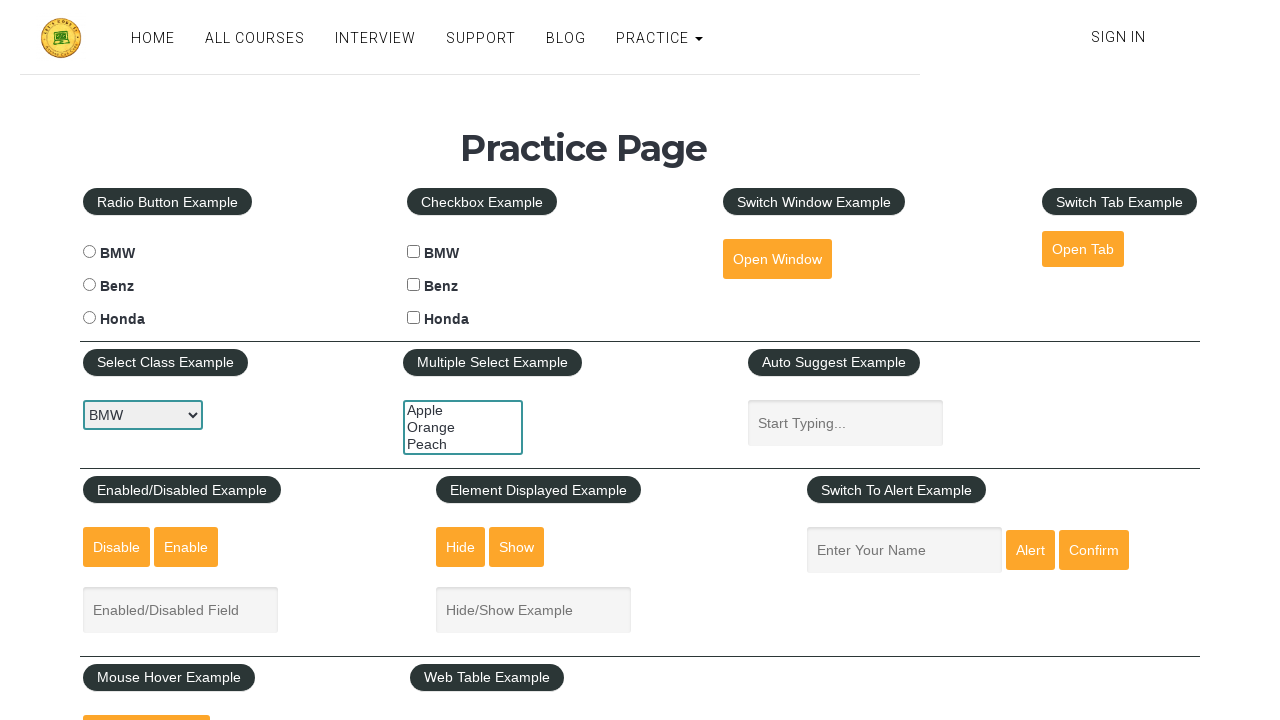

Clicked BMW radio button at (89, 252) on #bmwradio
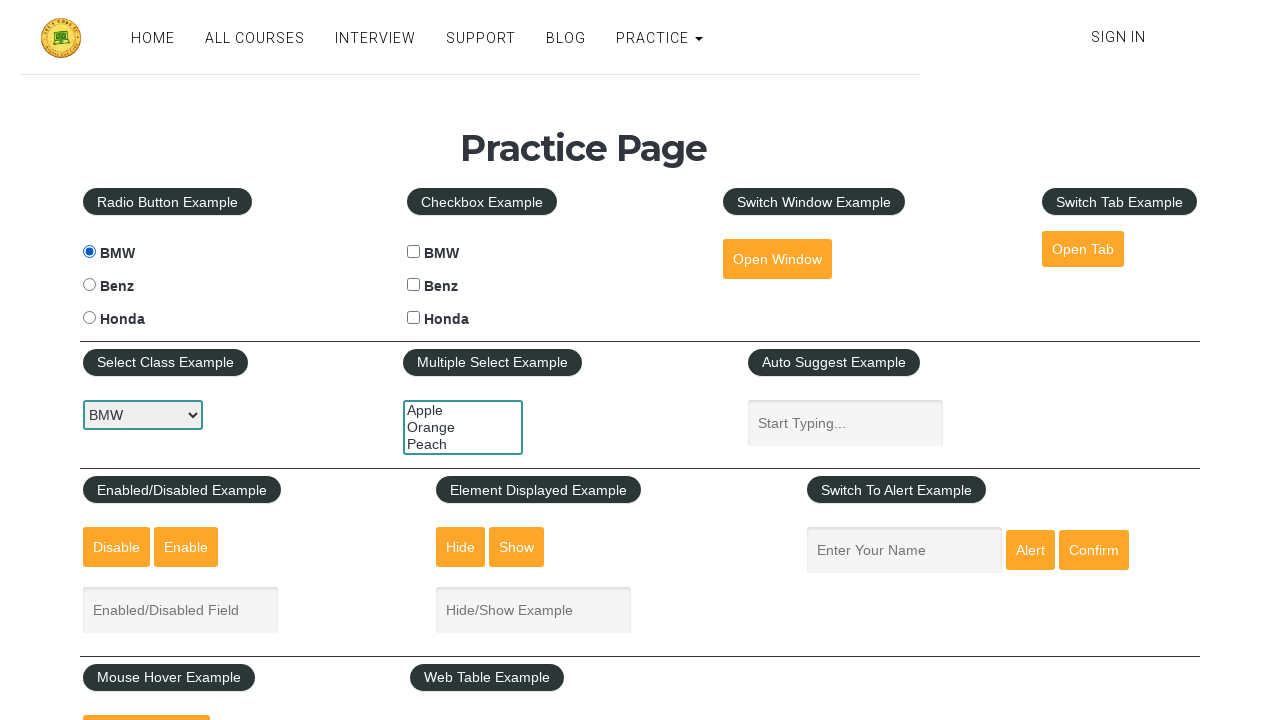

Clicked Benz radio button at (89, 285) on #benzradio
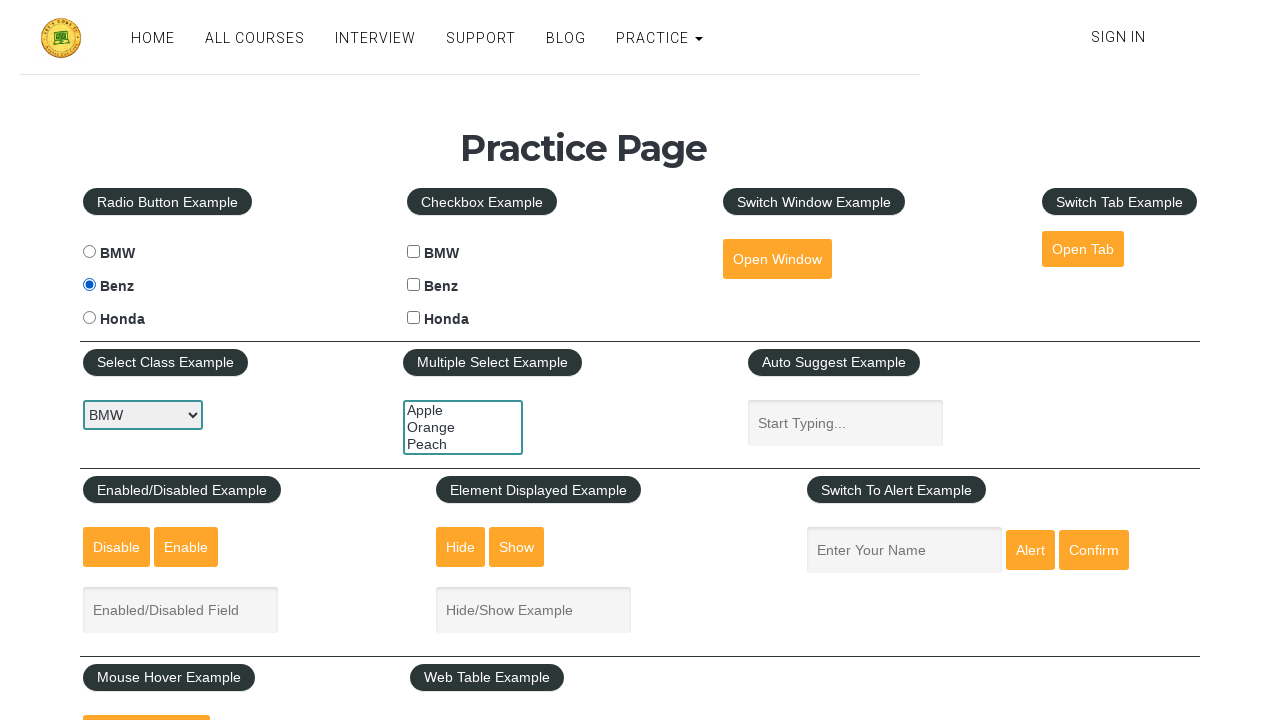

Clicked BMW checkbox at (414, 252) on #bmwcheck
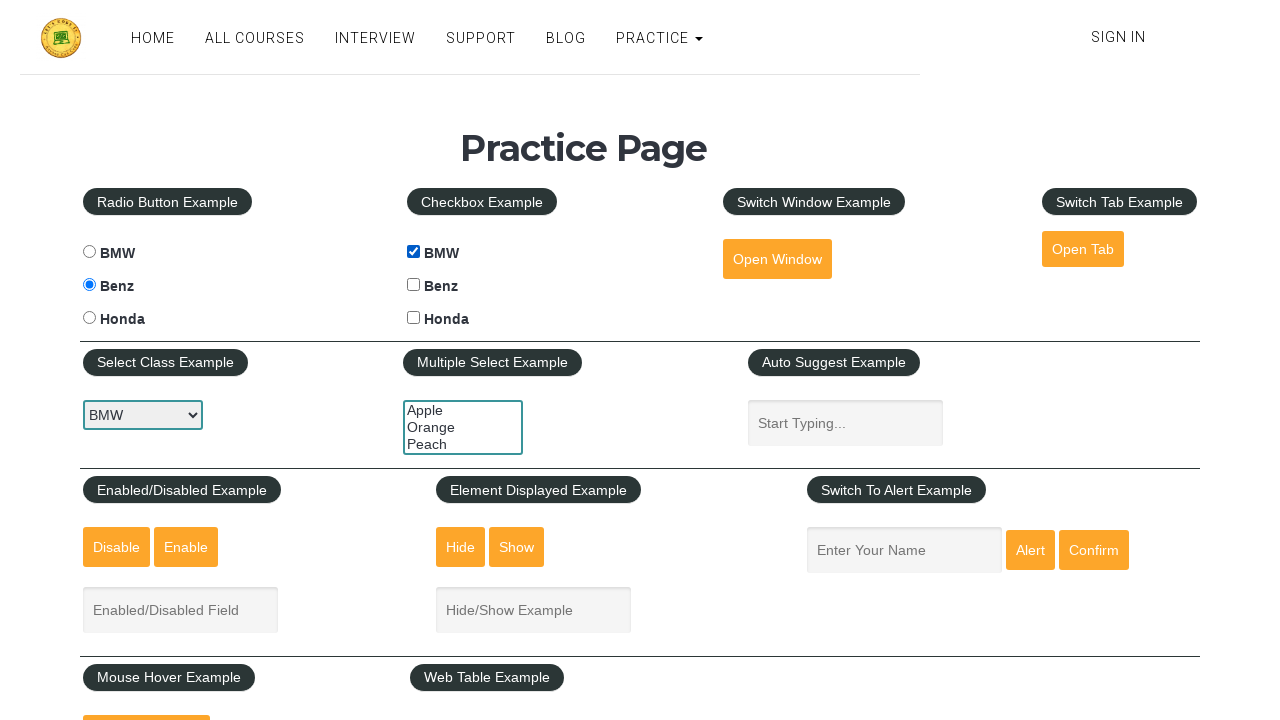

Clicked Benz checkbox at (414, 285) on #benzcheck
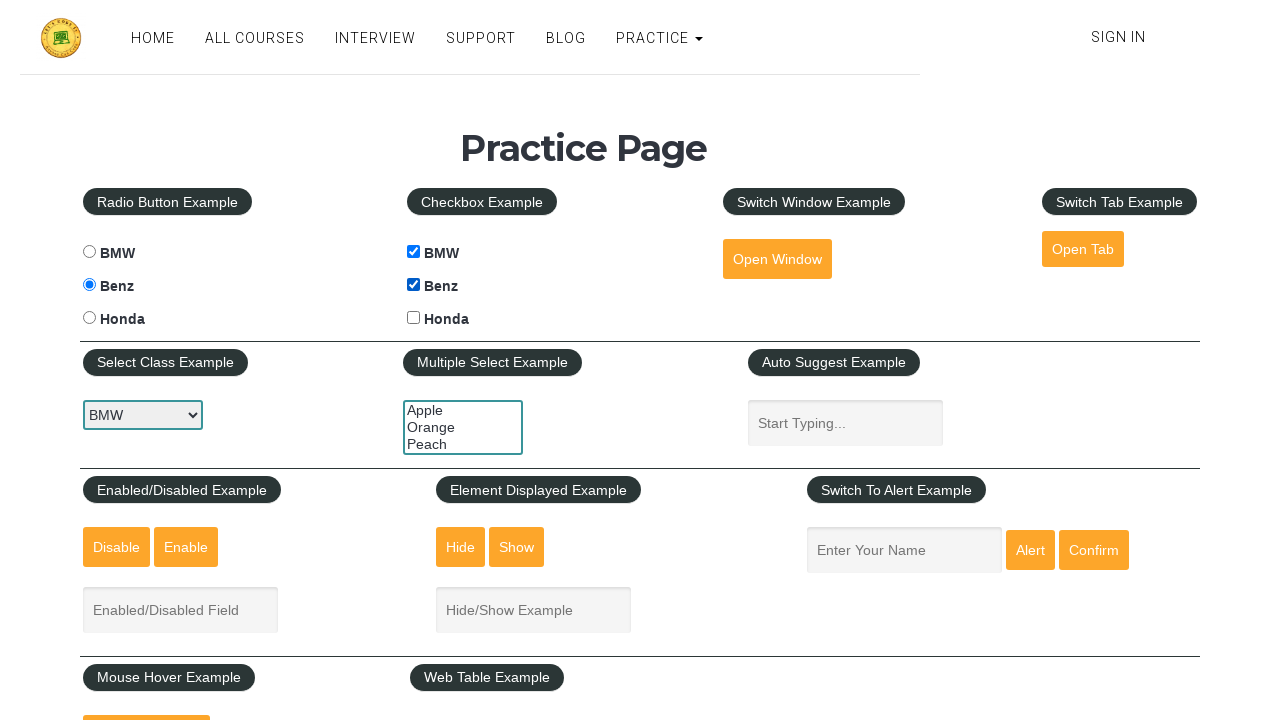

Located BMW radio button element
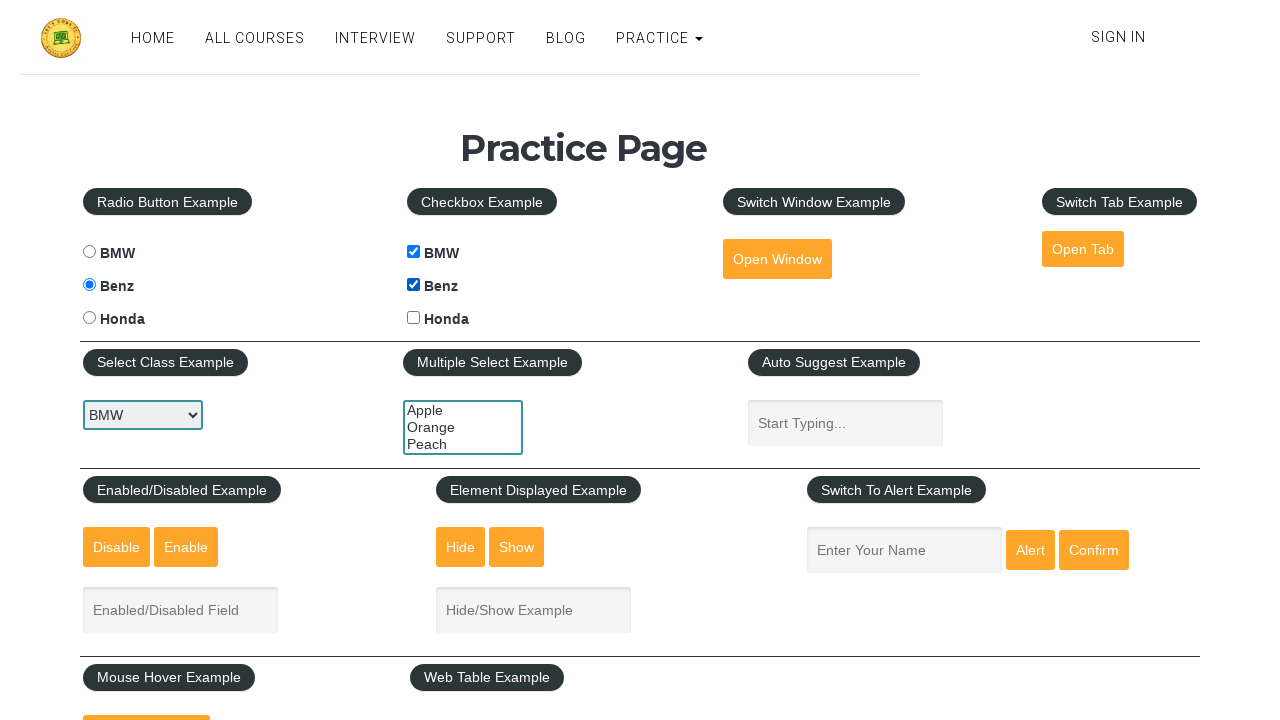

Located Benz radio button element
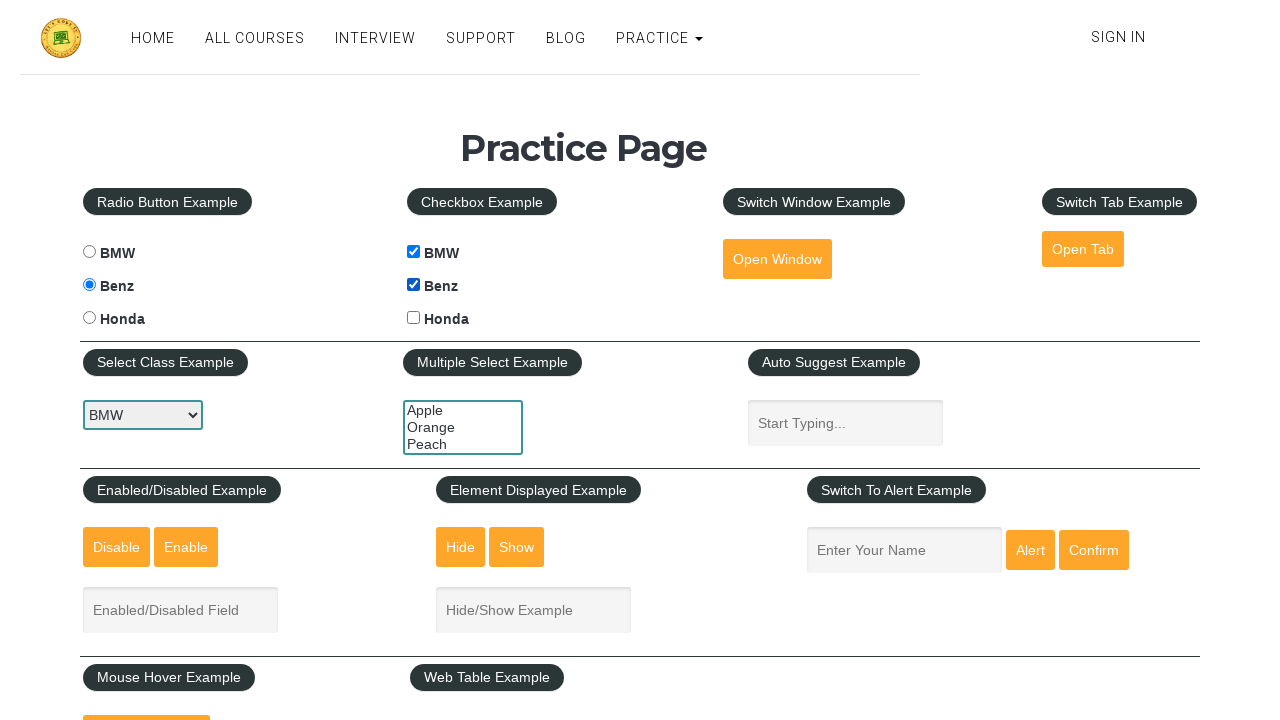

Located BMW checkbox element
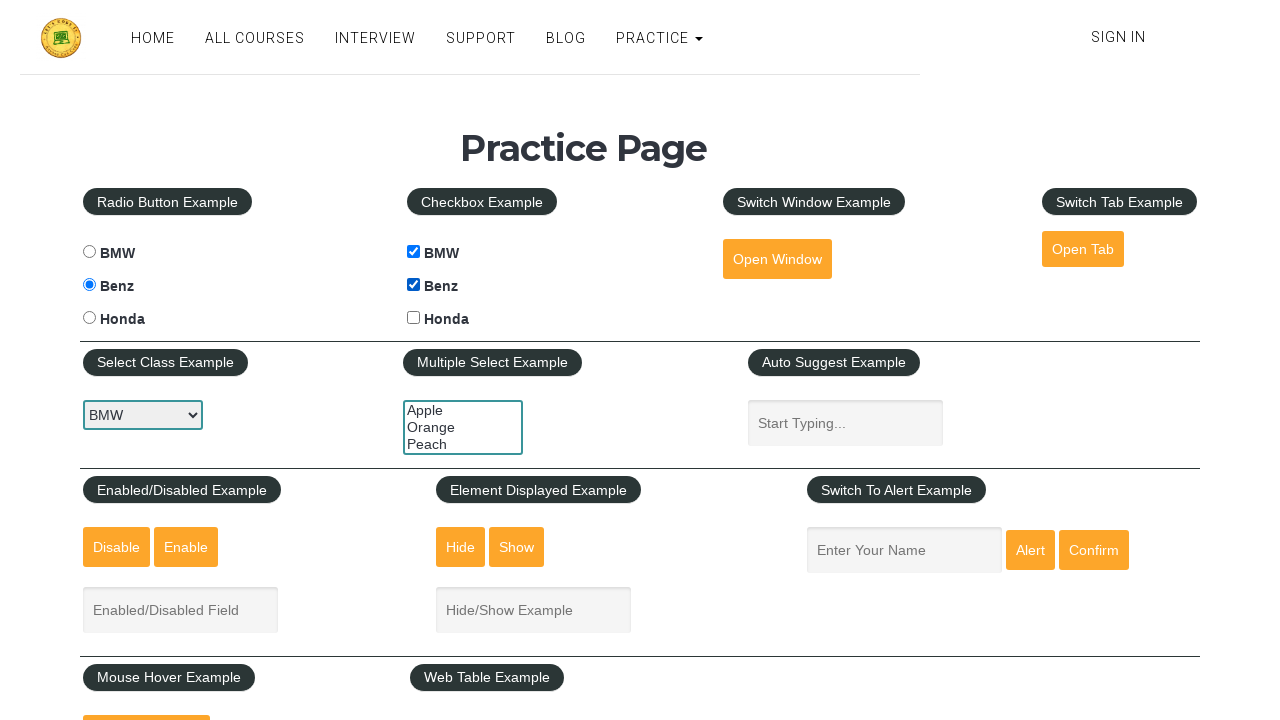

Located Benz checkbox element
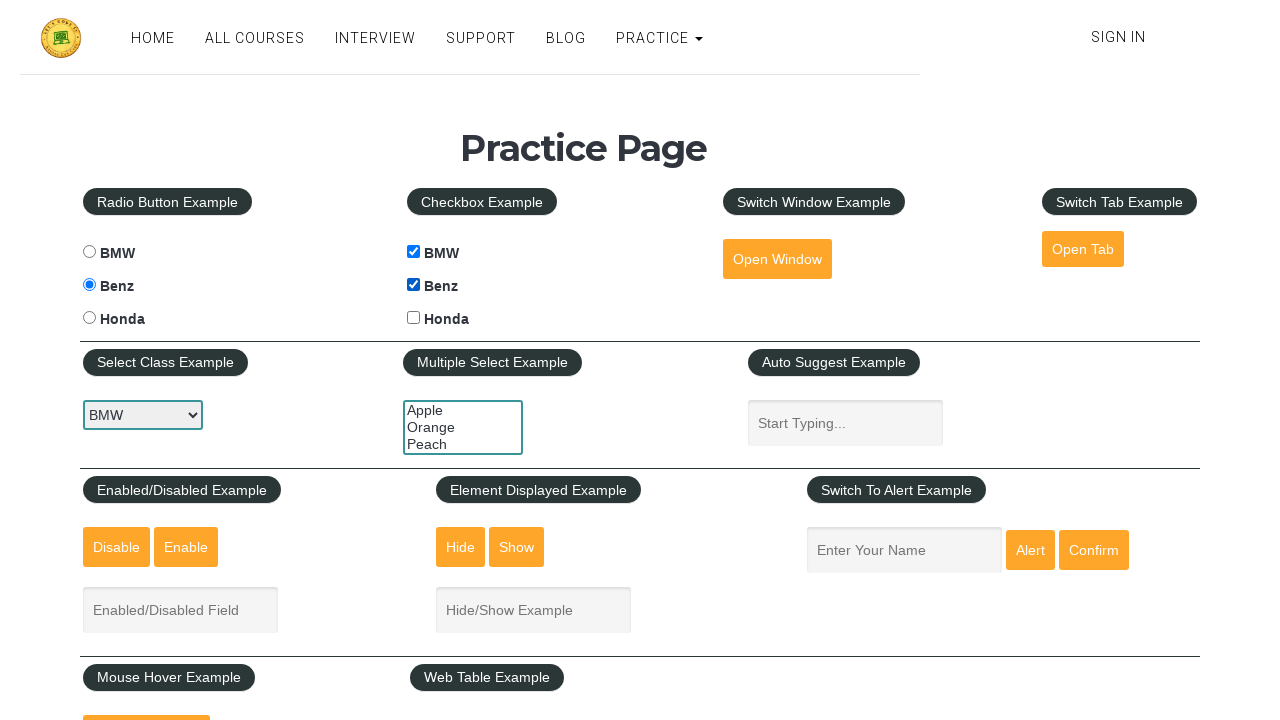

Verified Benz radio button is checked
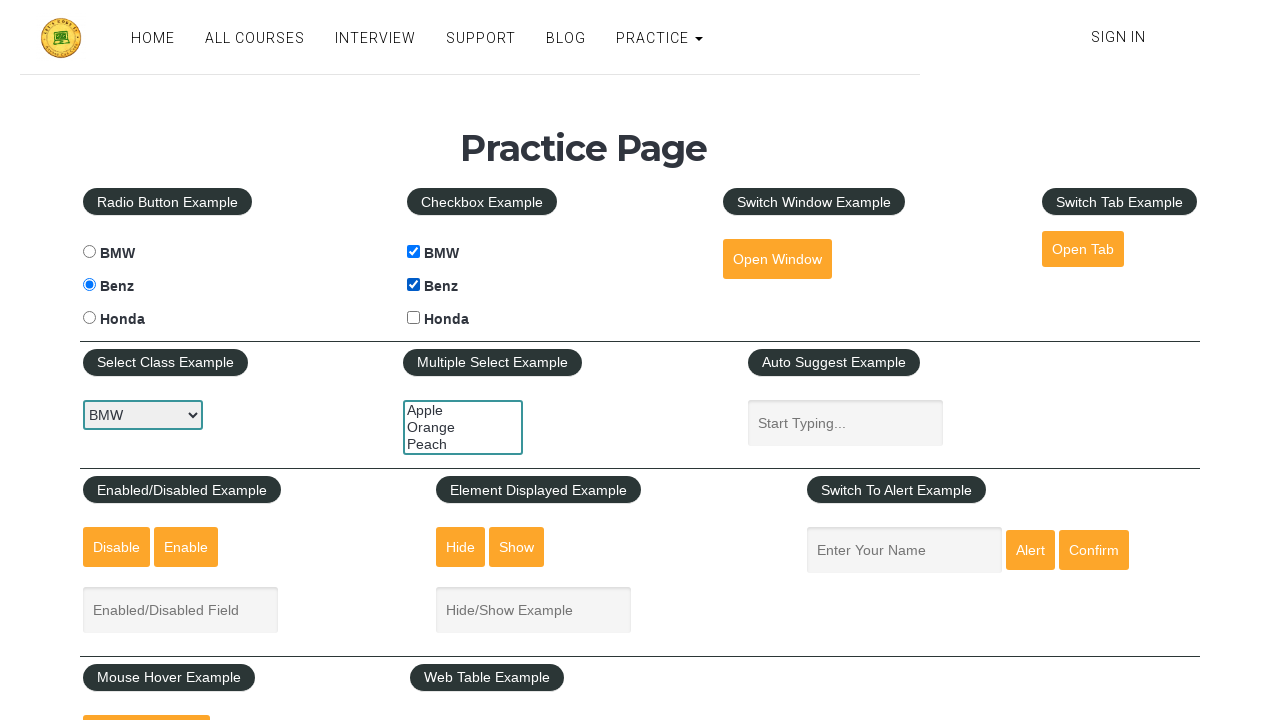

Verified BMW radio button is not checked
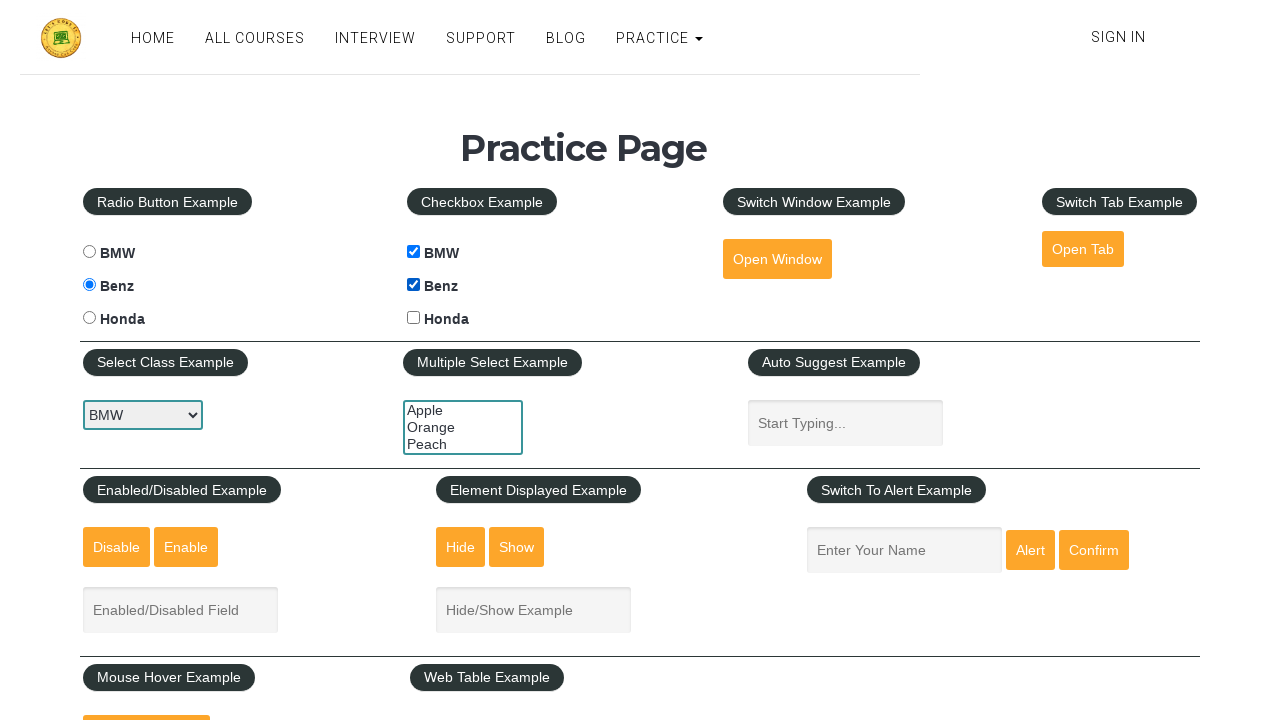

Verified BMW checkbox is checked
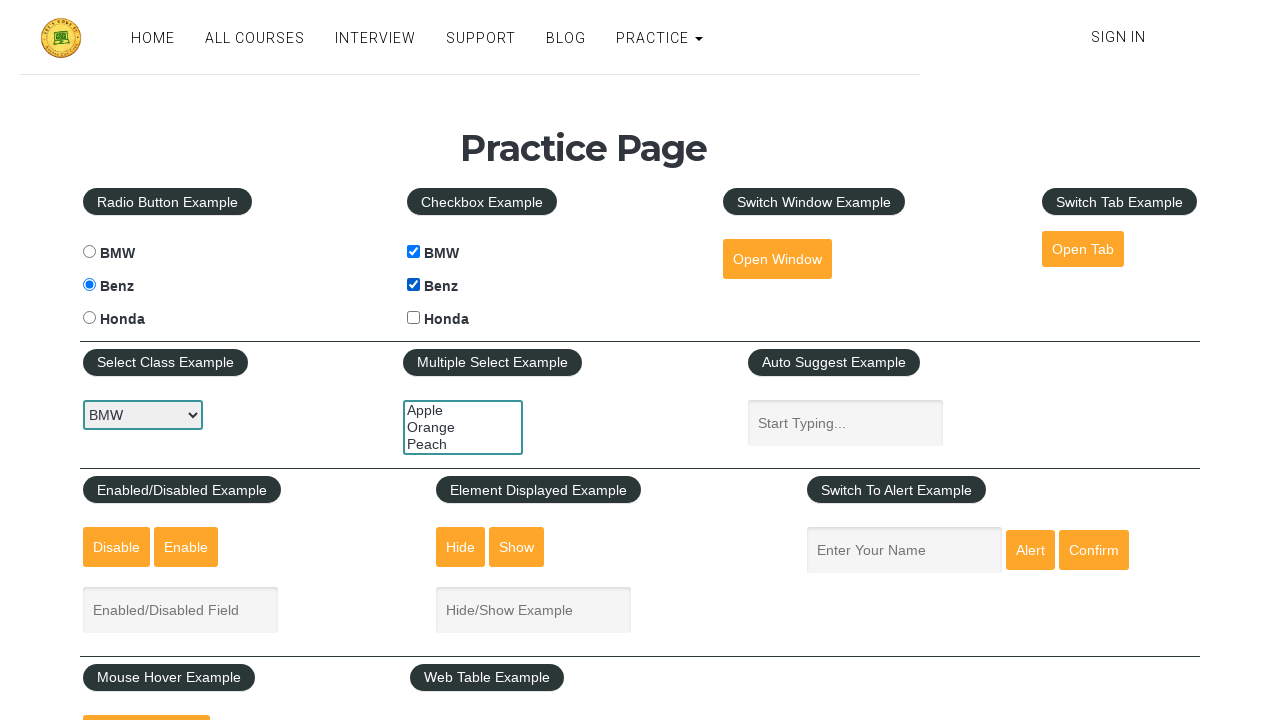

Verified Benz checkbox is checked
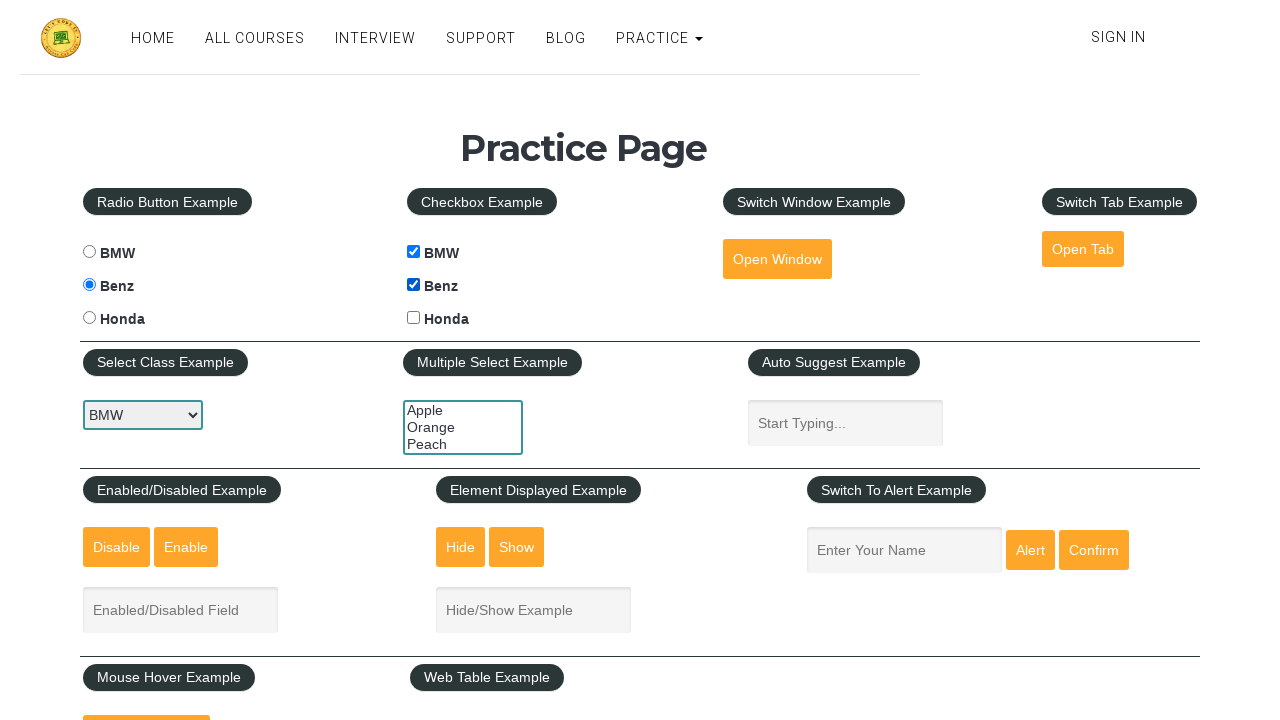

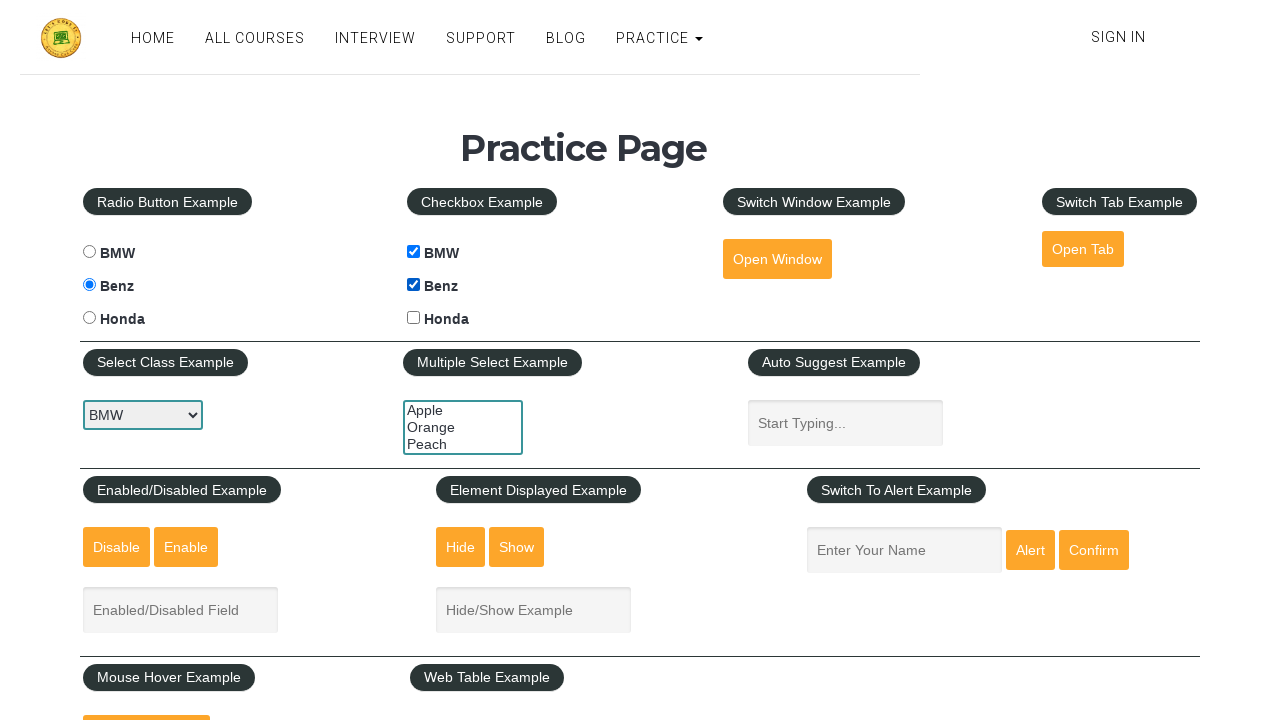